Tests interaction with nested iframes by navigating to a frames demo page and checking a checkbox inside a child frame

Starting URL: https://ui.vision/demo/webtest/frames/

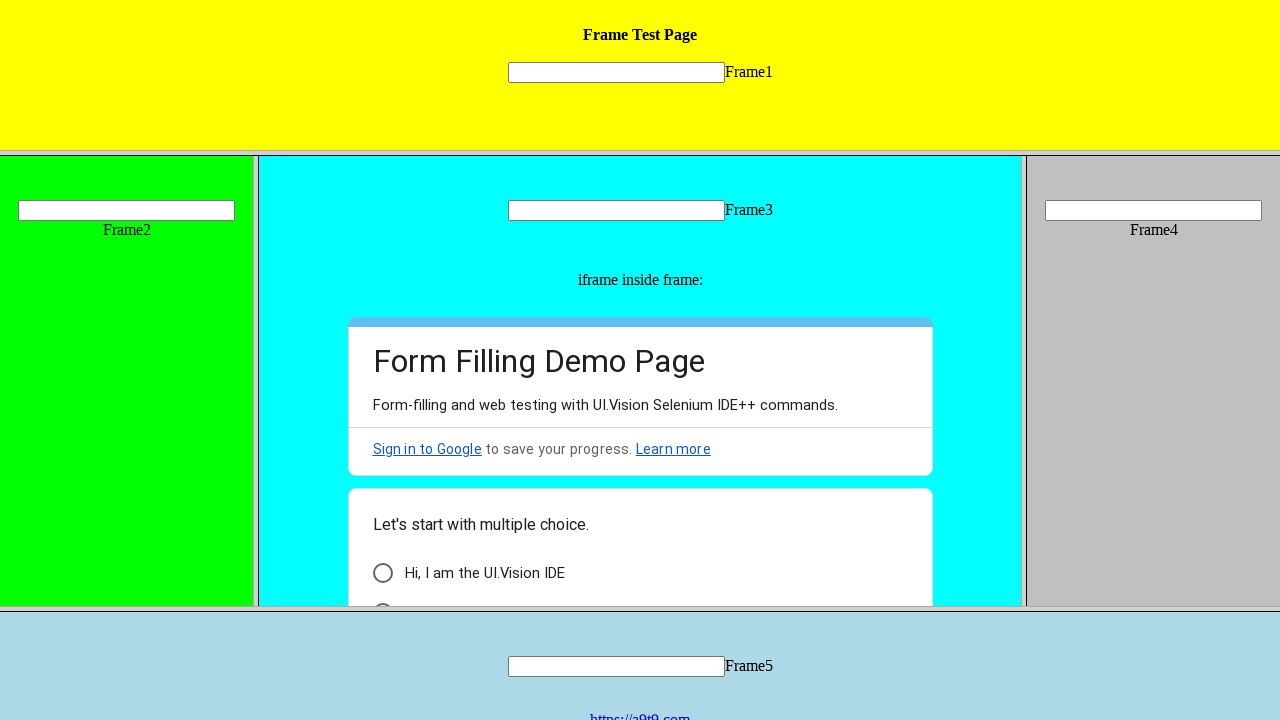

Located parent frame with URL https://ui.vision/demo/webtest/frames/frame_3.html
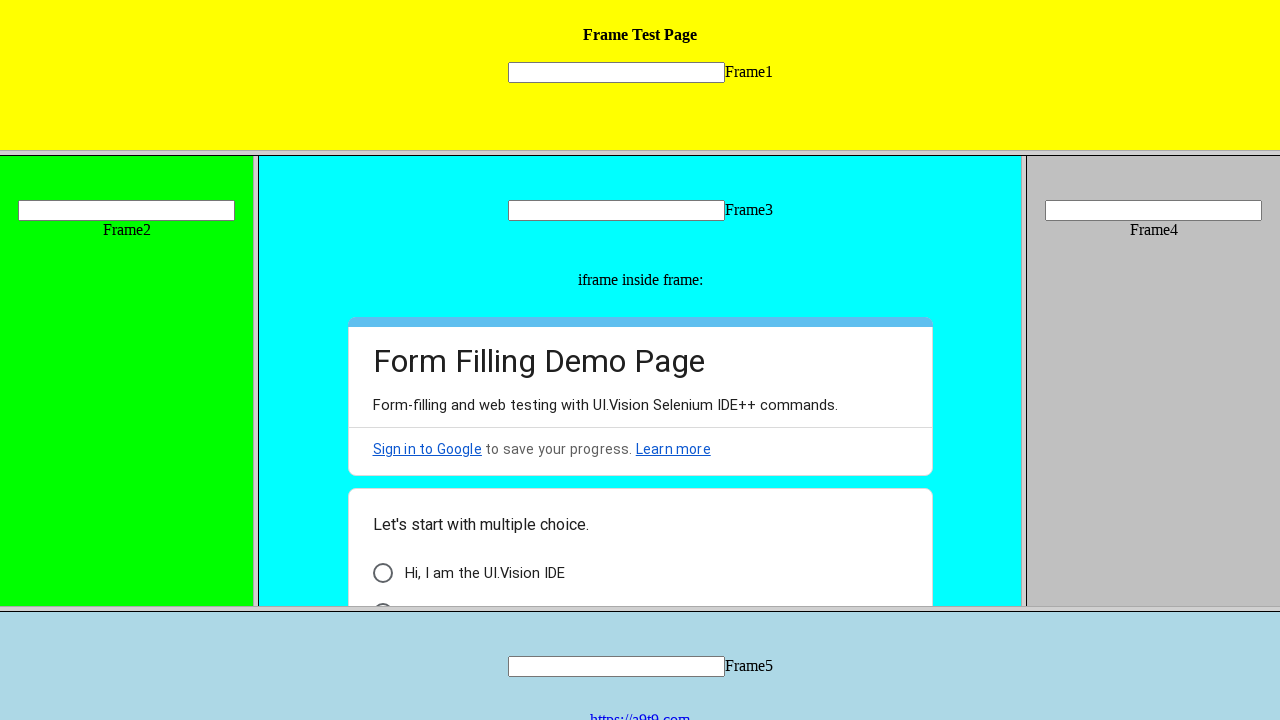

Retrieved child frames from parent frame
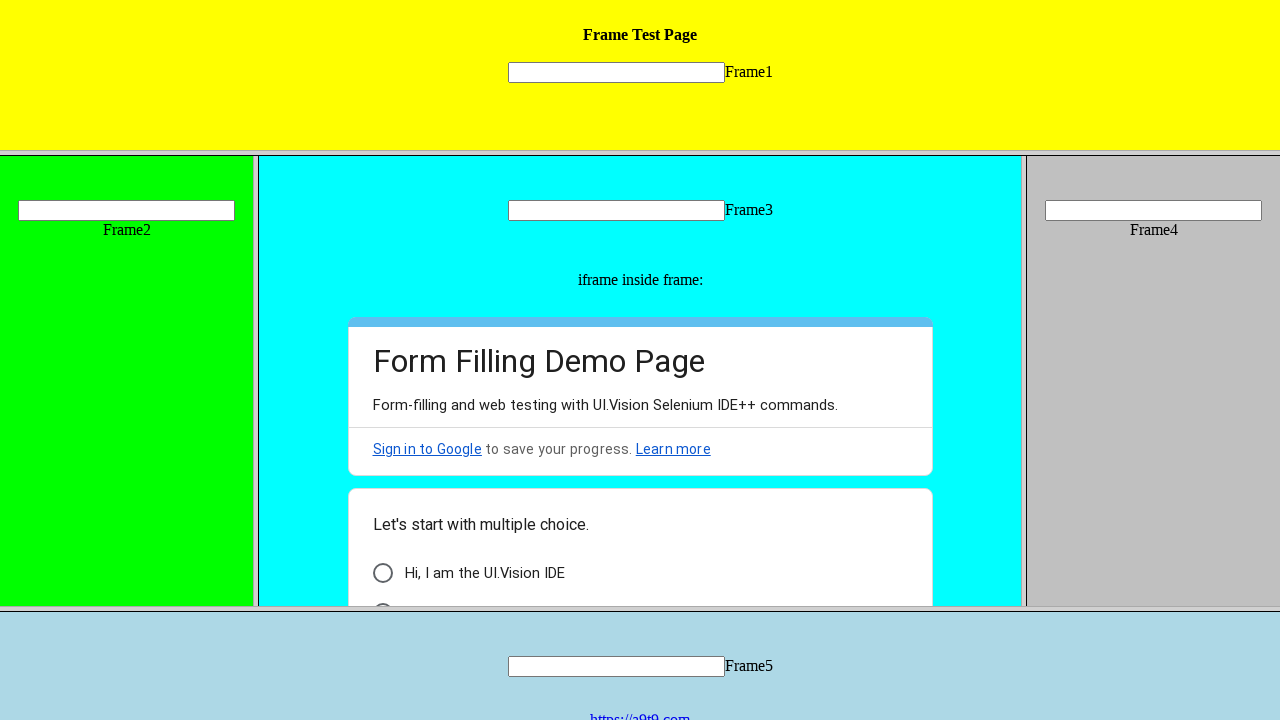

Checked checkbox inside nested child frame at (382, 573) on xpath=//*[@id="i6"]/div[3]/div
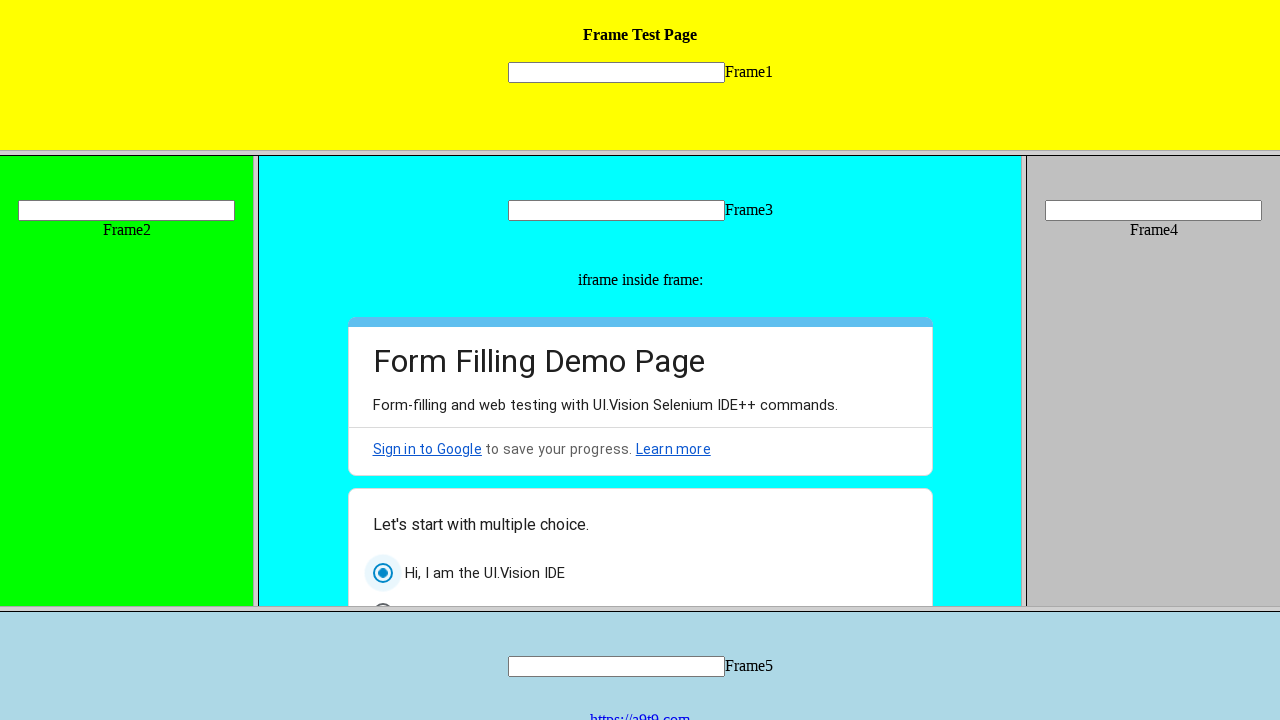

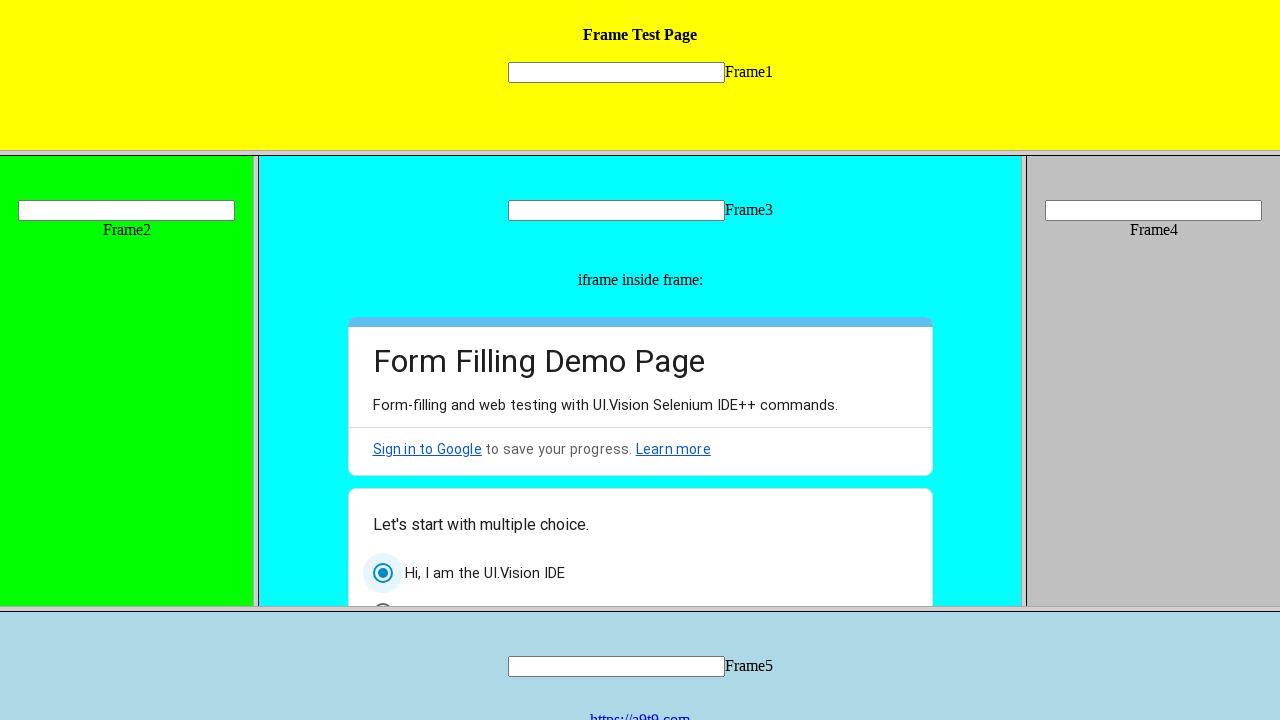